Tests that double-clicking on the questions tab area navigates to a page with a specific header title.

Starting URL: https://thecode.media/

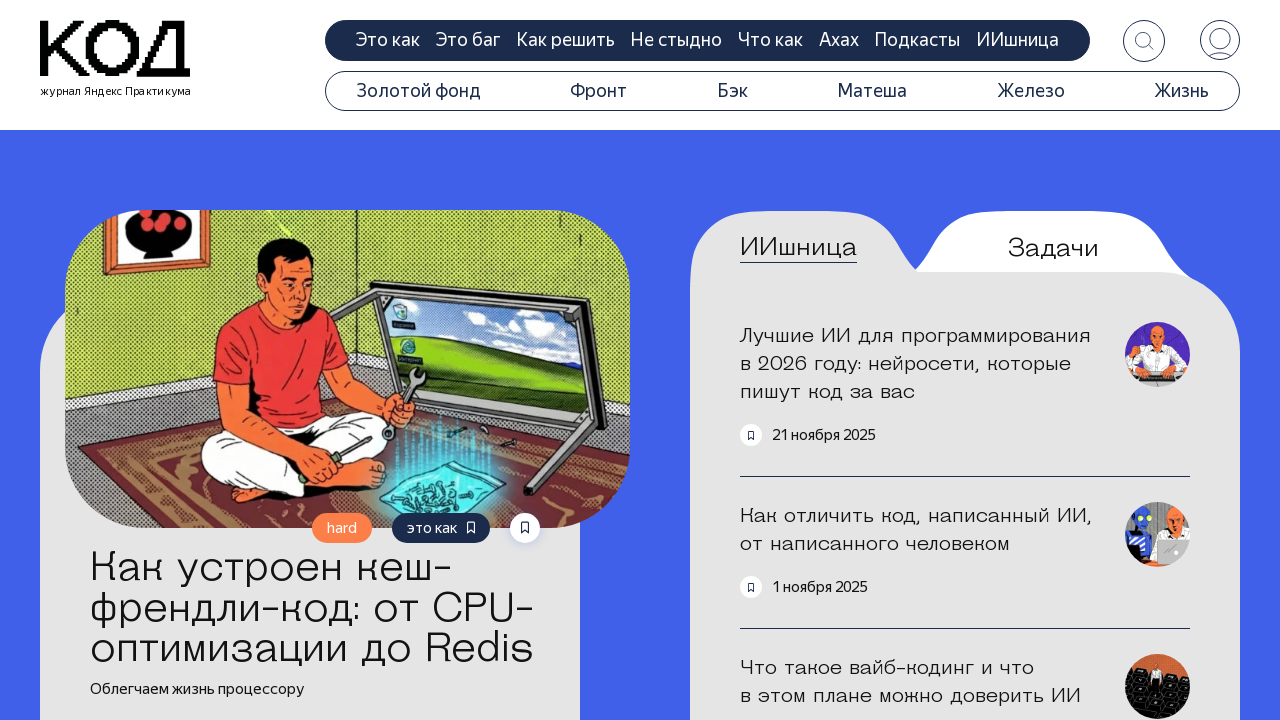

Double-clicked on the questions tab area at (1053, 248) on .tab-questions
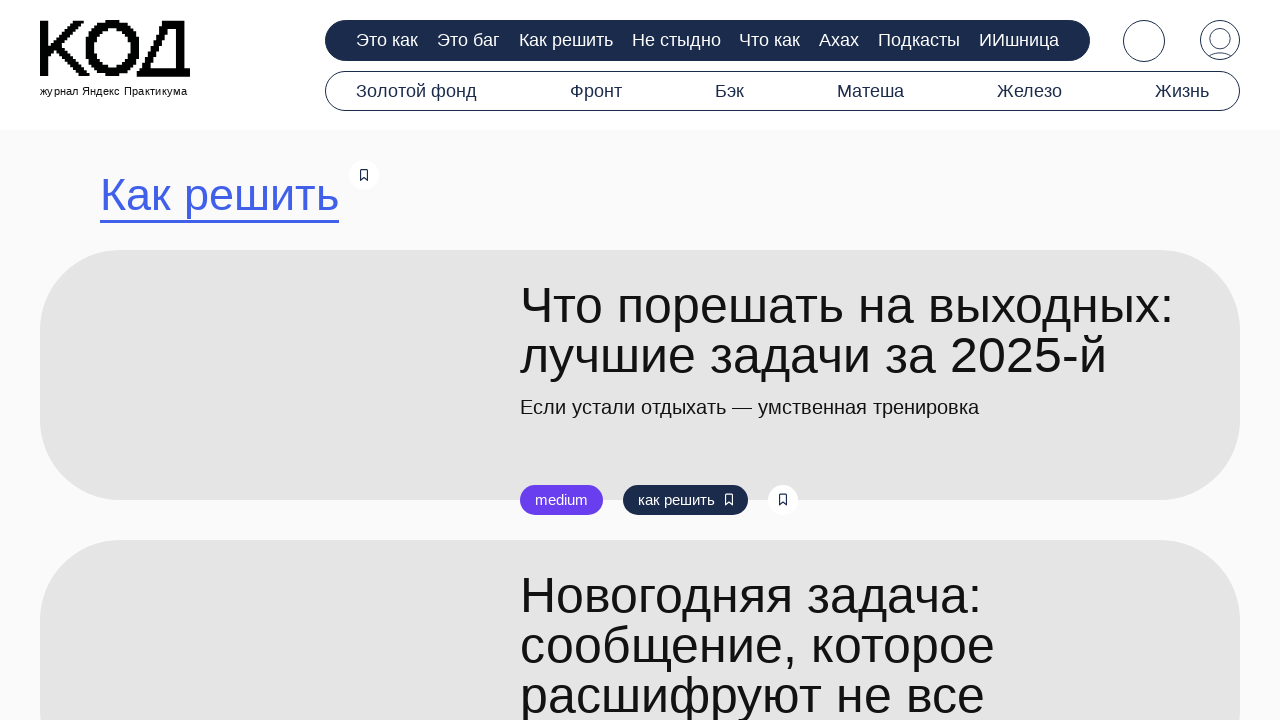

Search title header appeared
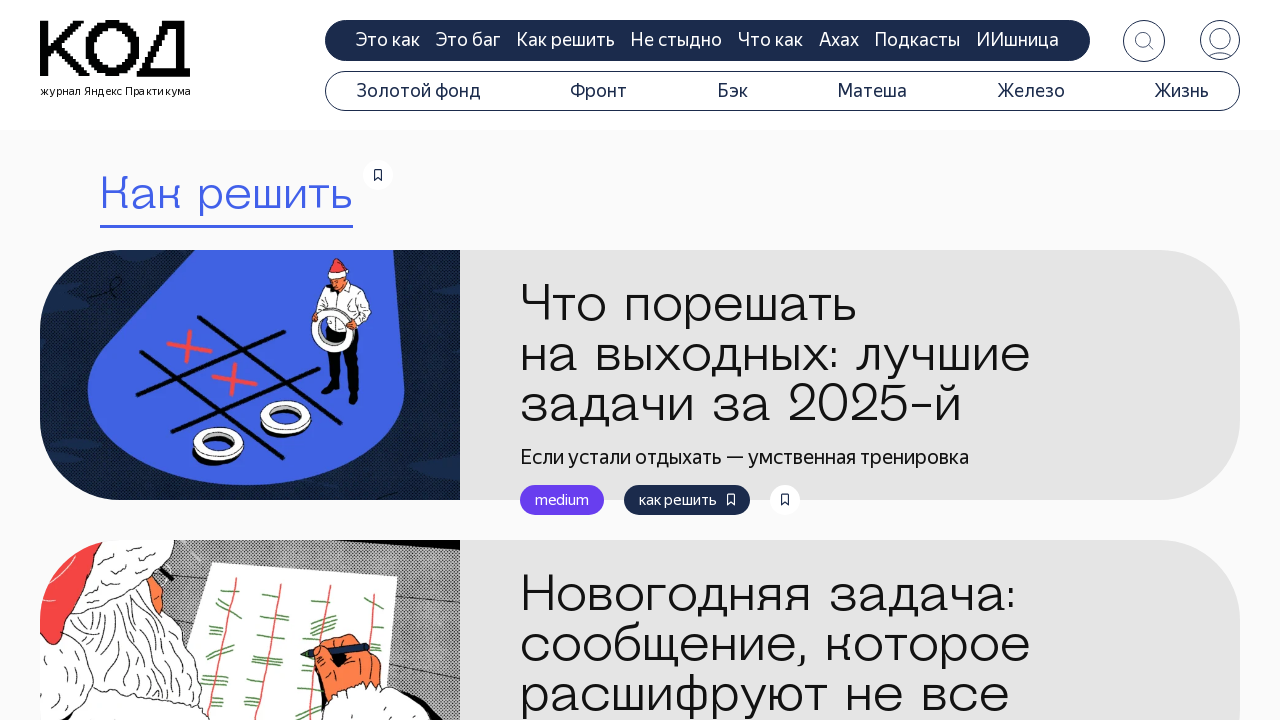

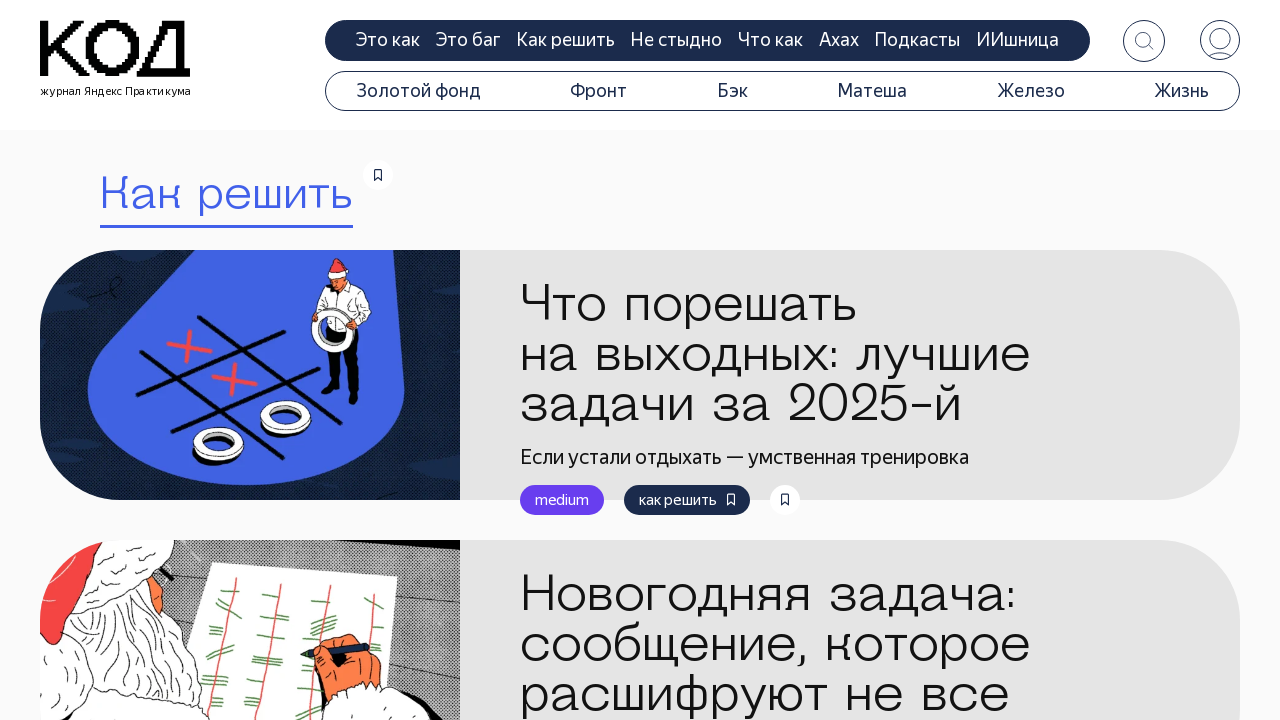